Navigates to Hepsiburada (Turkish e-commerce site) homepage and verifies the page loads successfully

Starting URL: https://hepsiburada.com

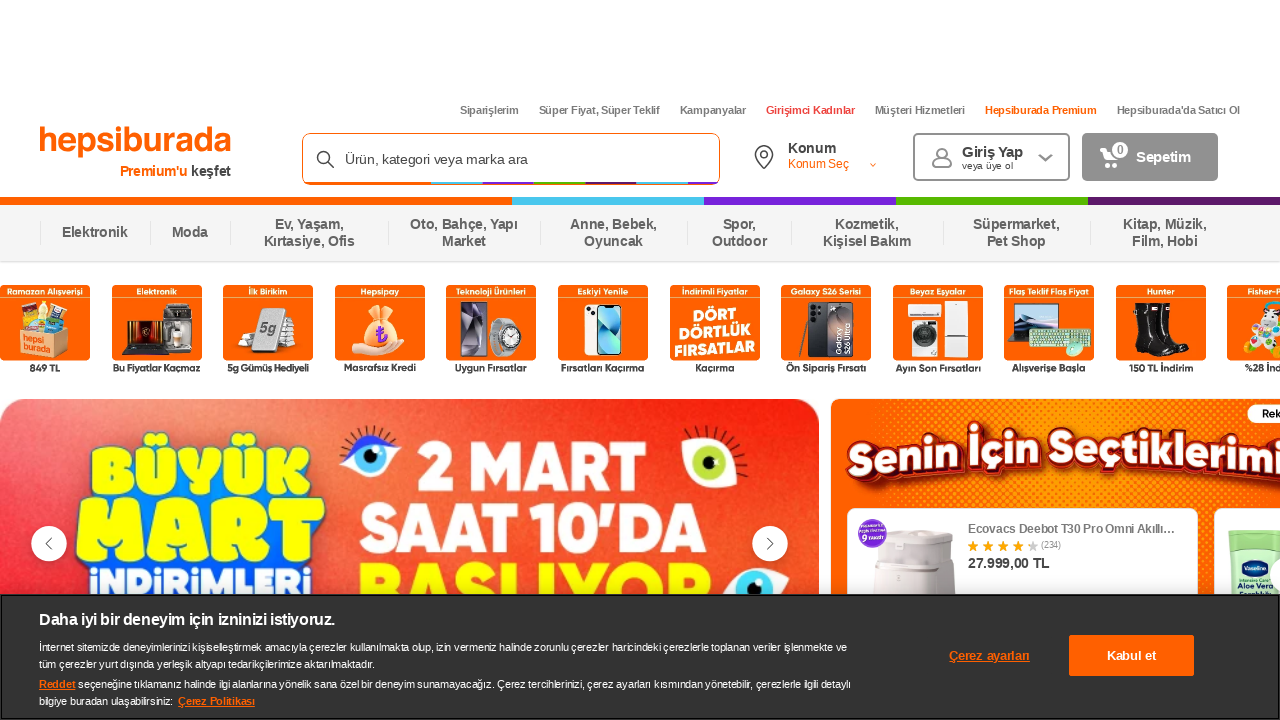

Waited for page to reach domcontentloaded state
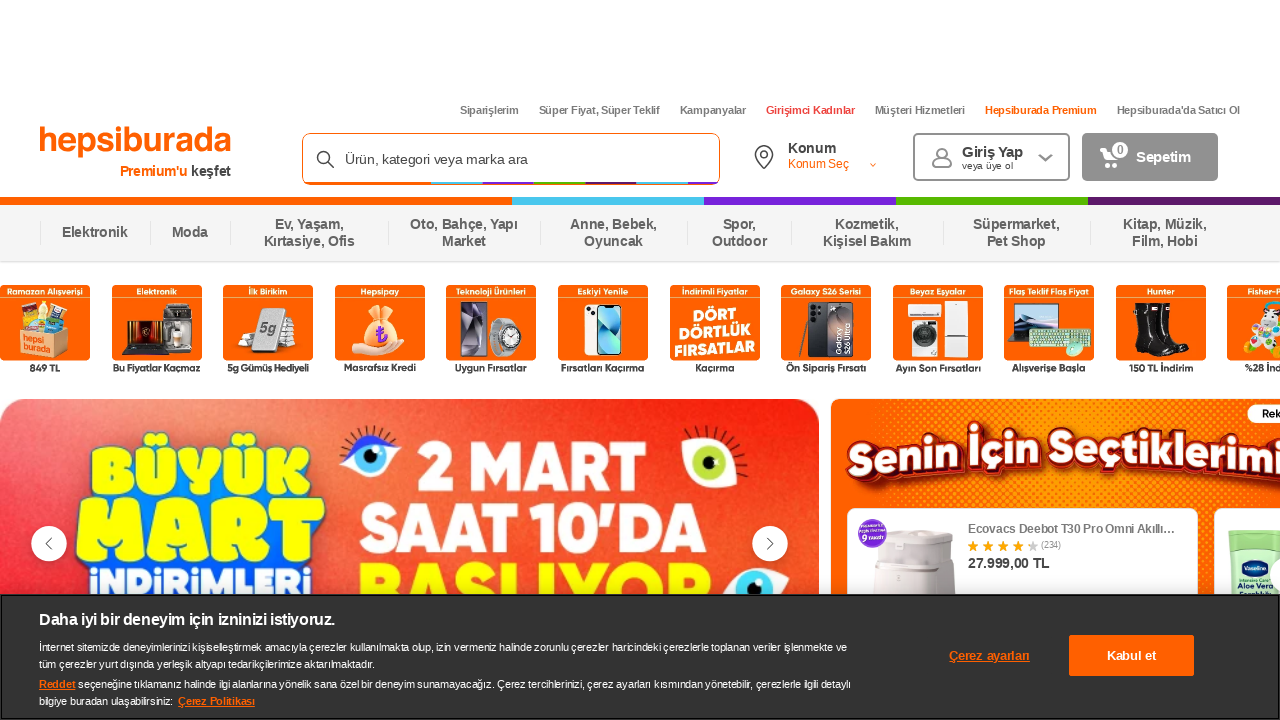

Verified body element exists on Hepsiburada homepage
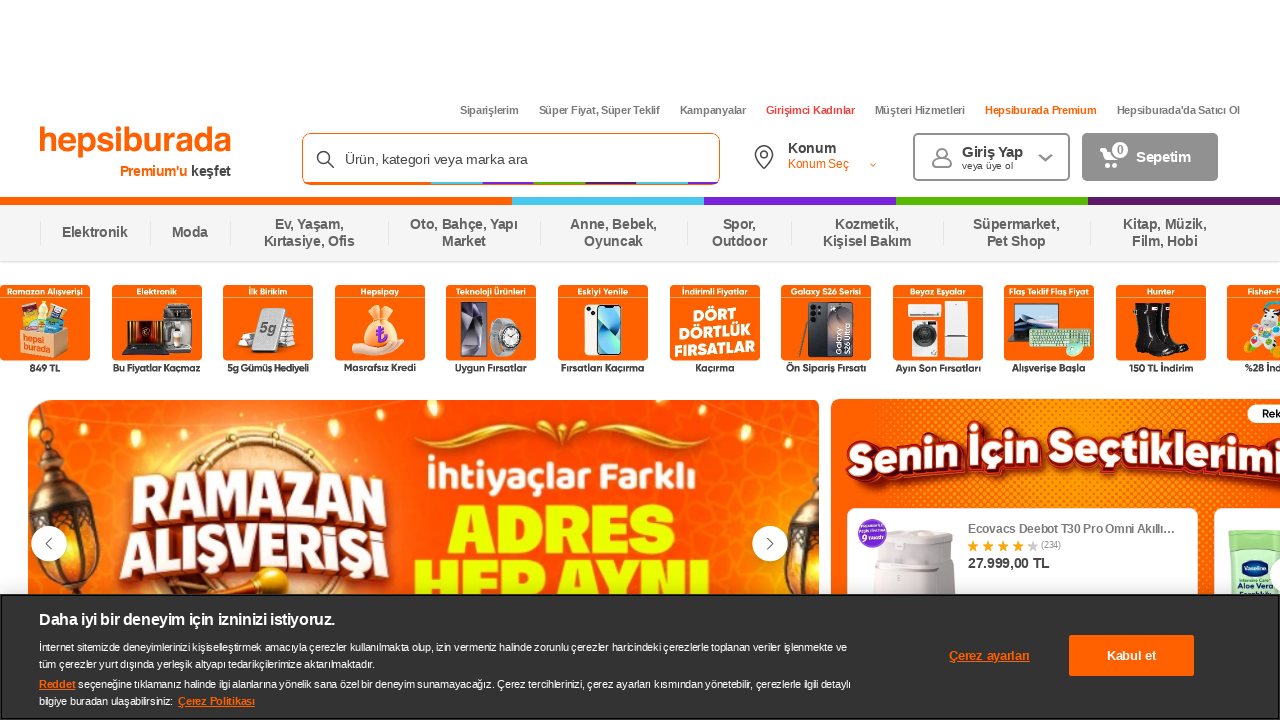

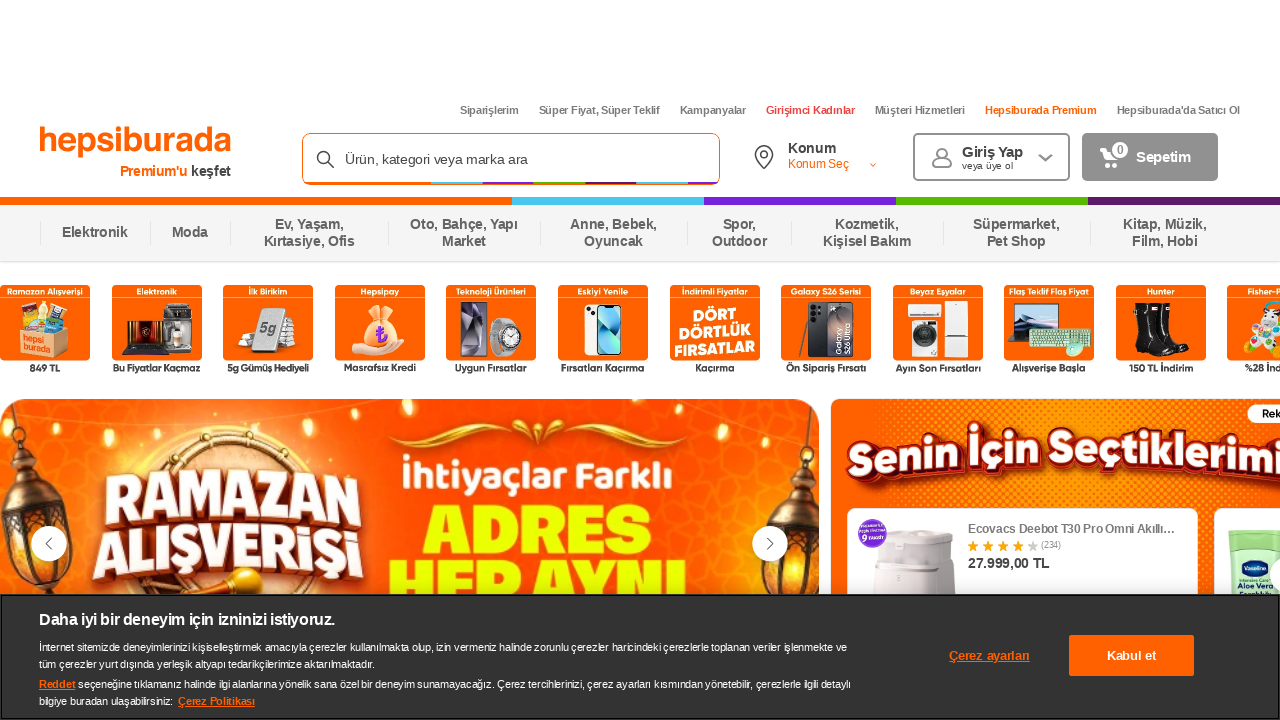